Tests adding multiple coffee items, handling a promotional offer if displayed, previewing cart on hover, and completing purchase

Starting URL: https://seleniumbase.io/coffee/

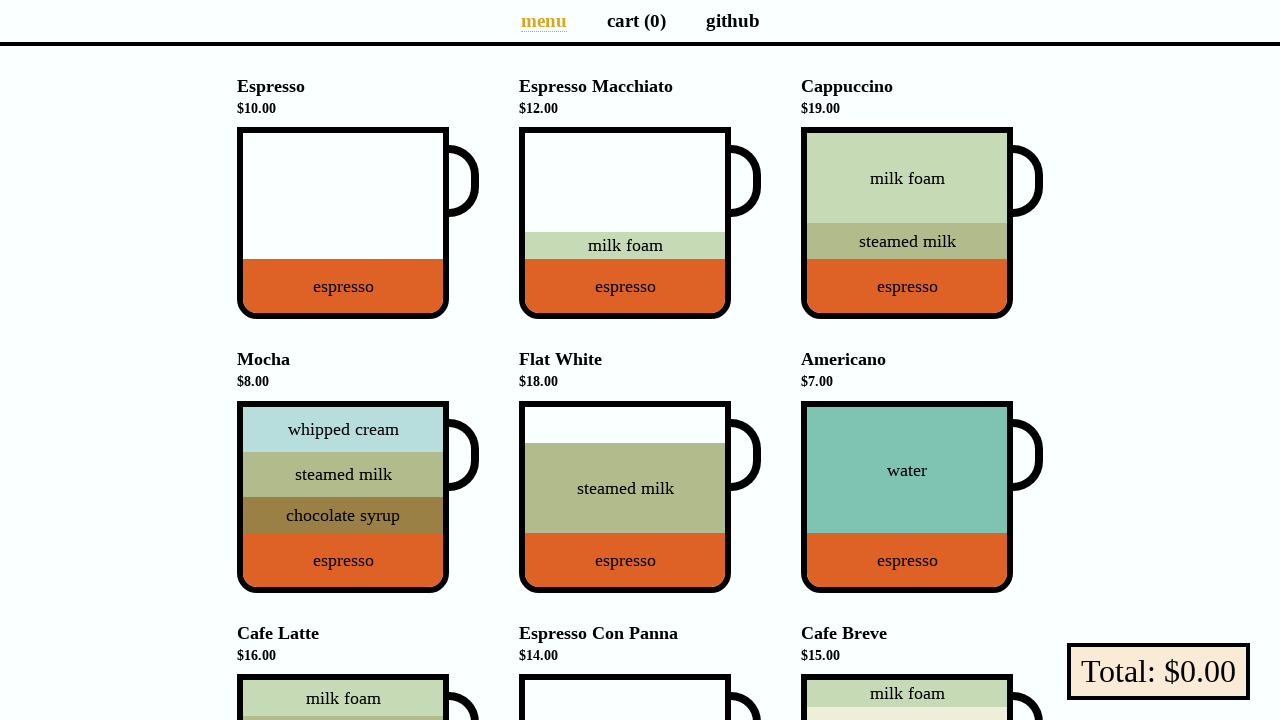

Clicked Espresso to add to cart at (343, 223) on div[data-test="Espresso"]
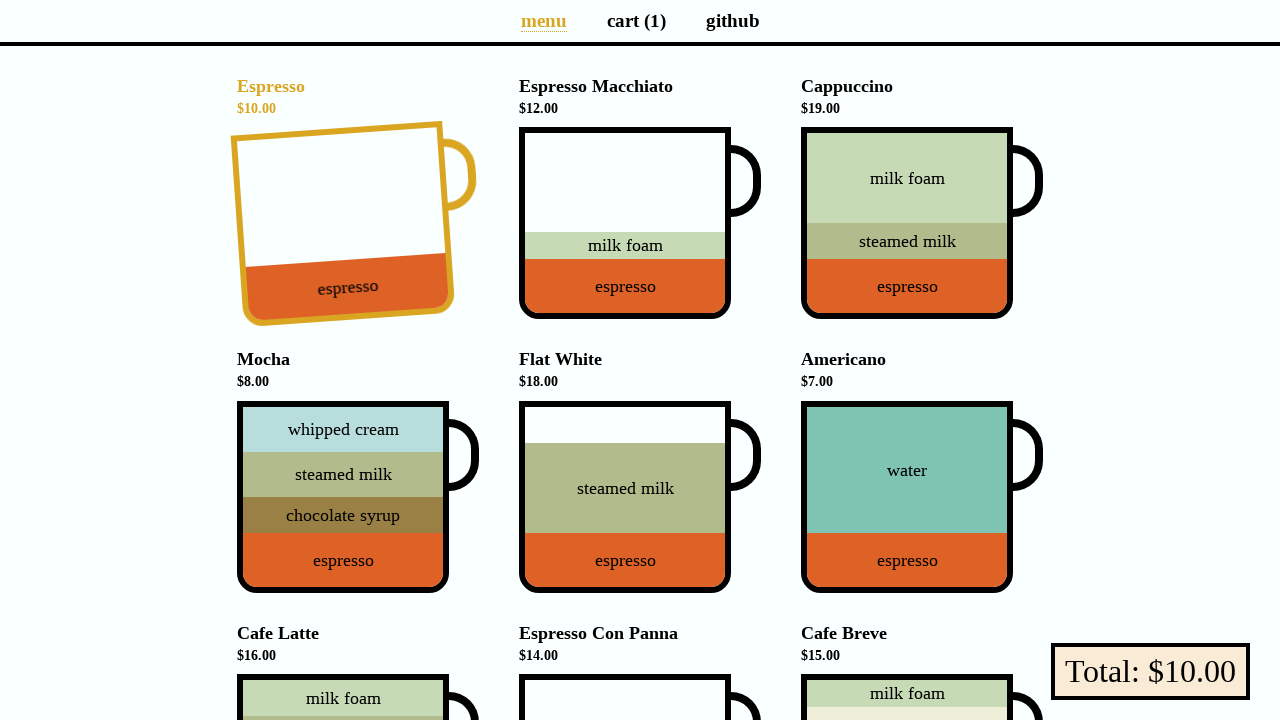

Clicked Americano to add to cart at (907, 497) on div[data-test="Americano"]
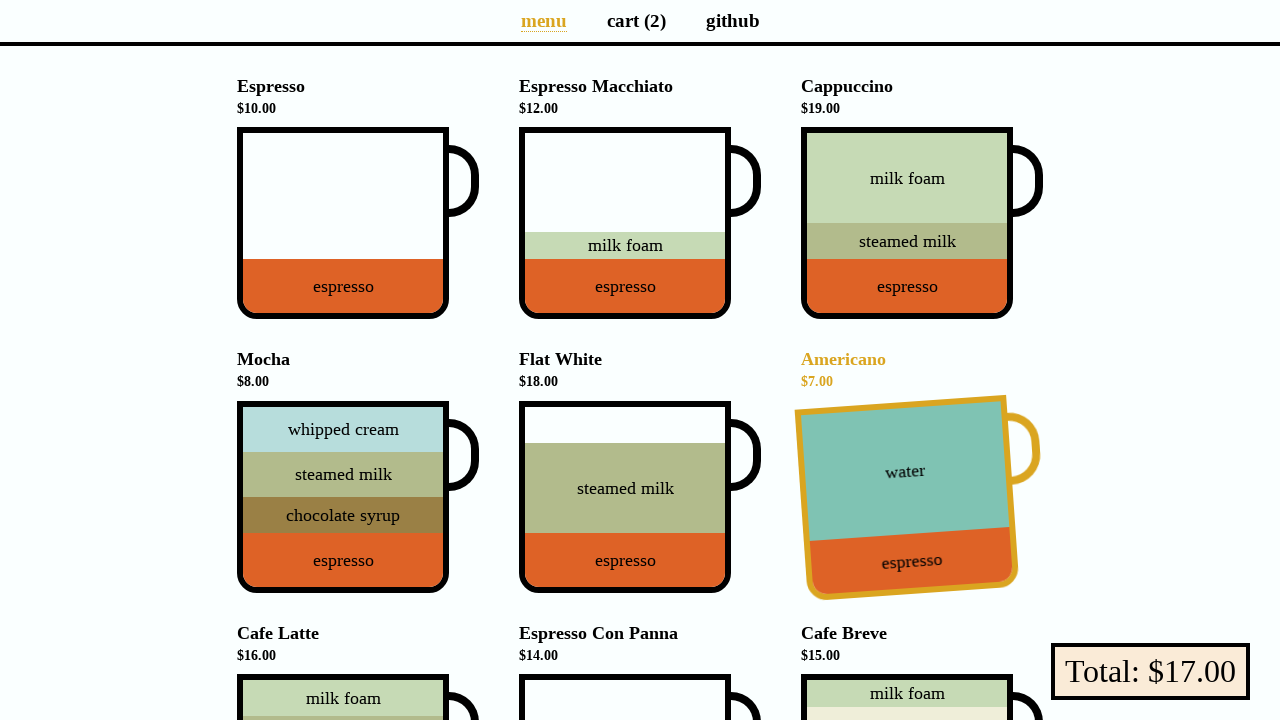

Clicked Cafe Latte to add to cart at (343, 627) on div[data-test="Cafe_Latte"]
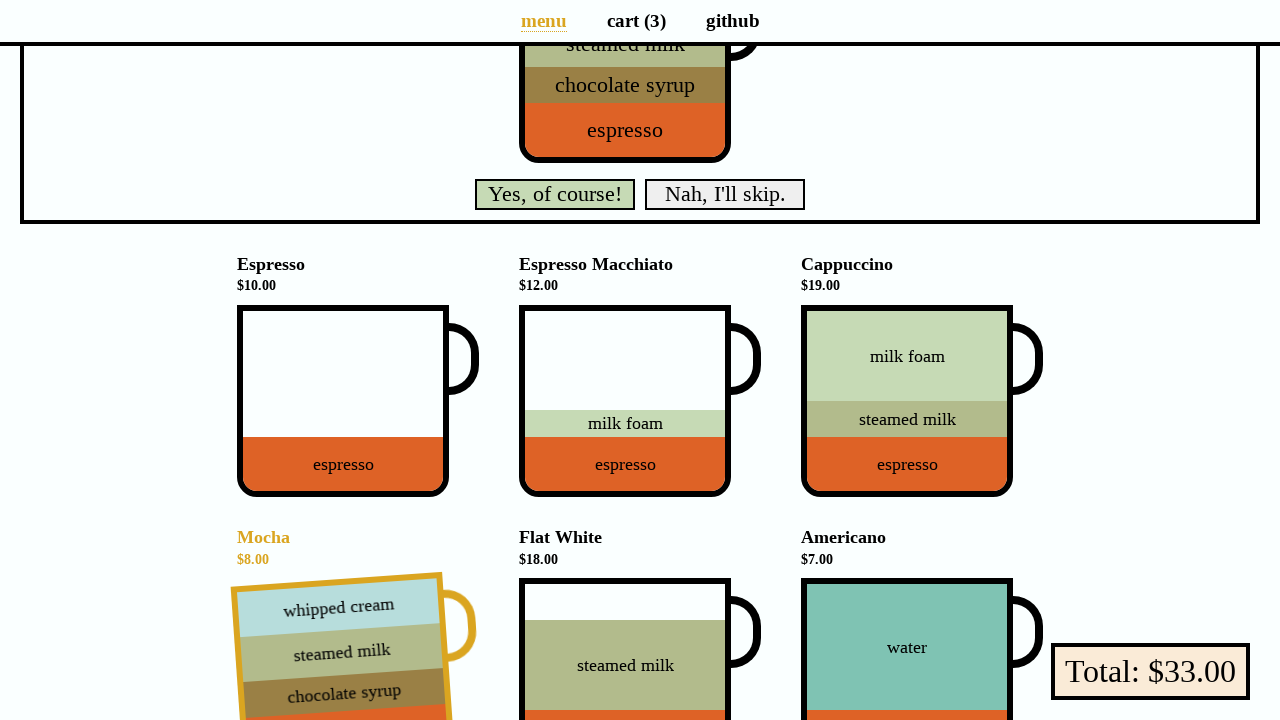

Cart updated to show 3 items
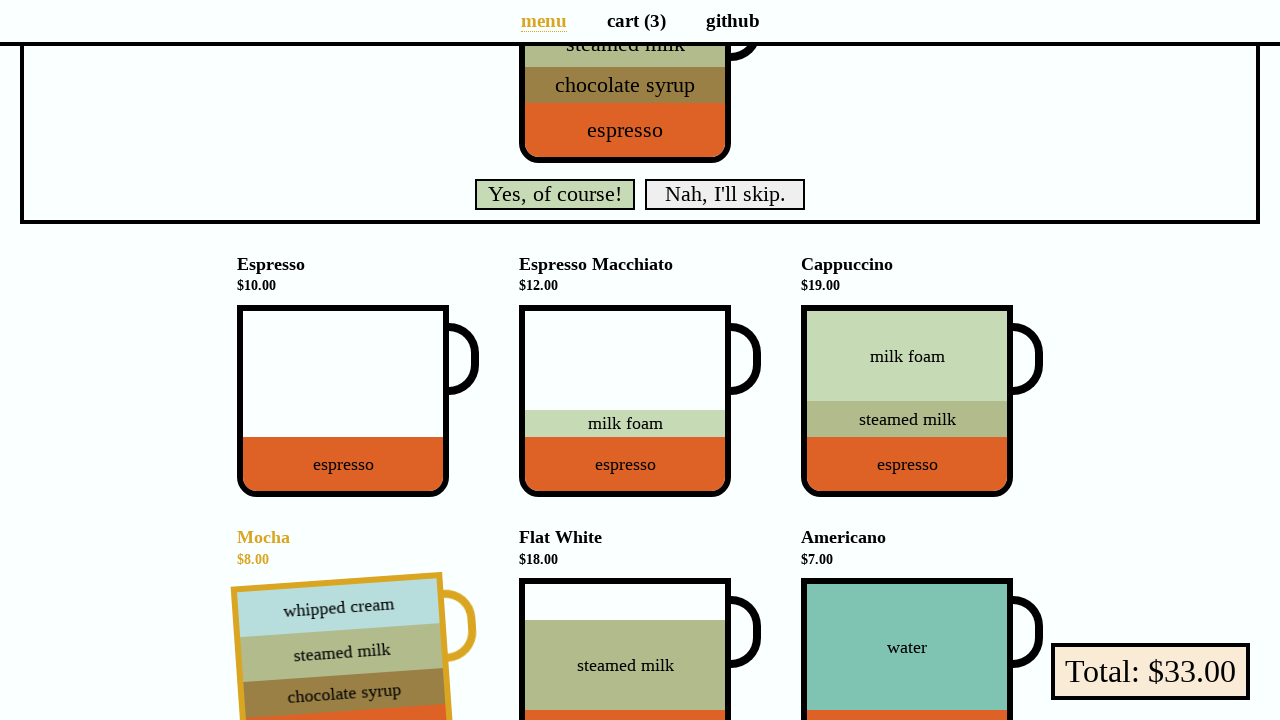

Clicked 'yes' to accept promotional offer at (555, 194) on div.promo button.yes
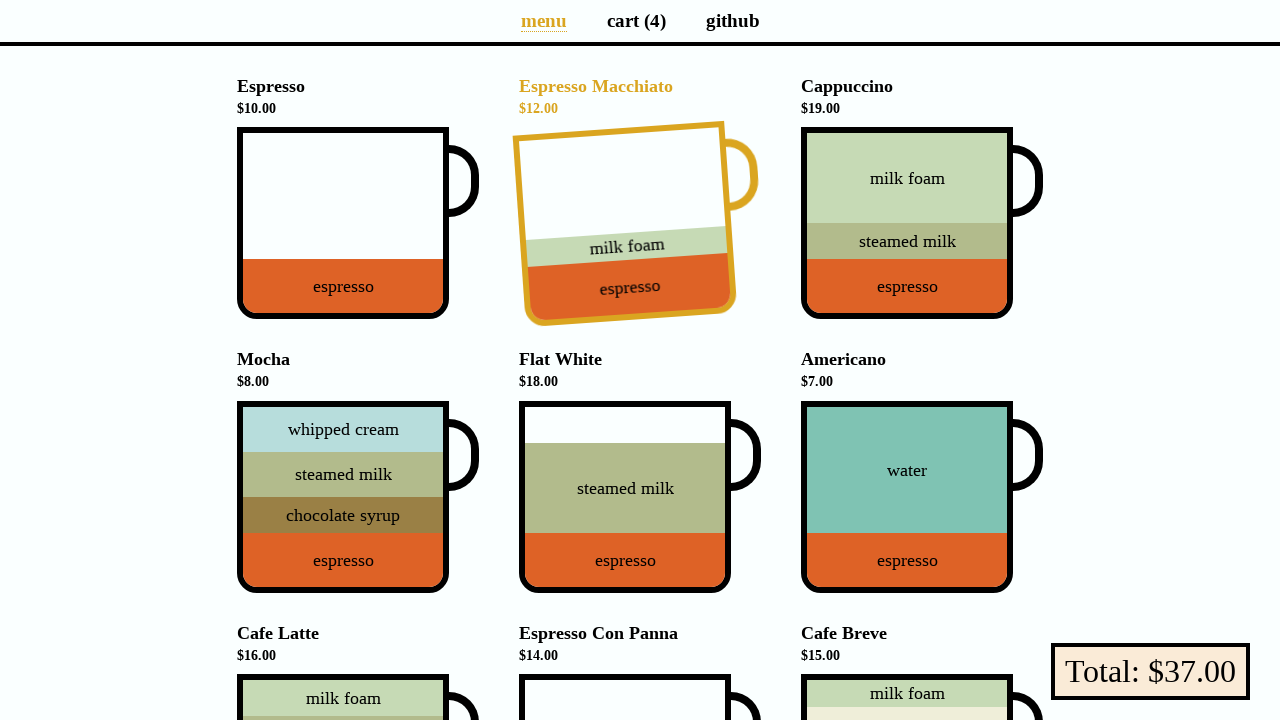

Cart updated to show 4 items after promo acceptance
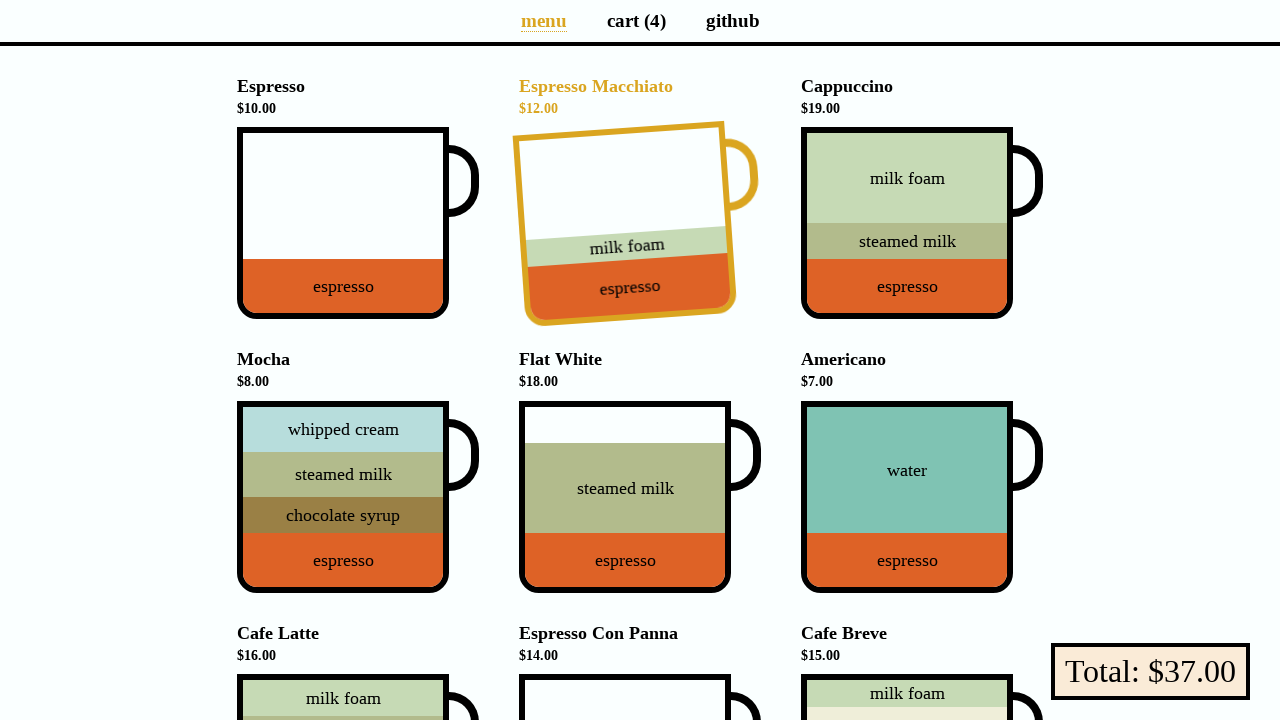

Hovered over checkout button to preview cart at (1150, 672) on button[data-test="checkout"]
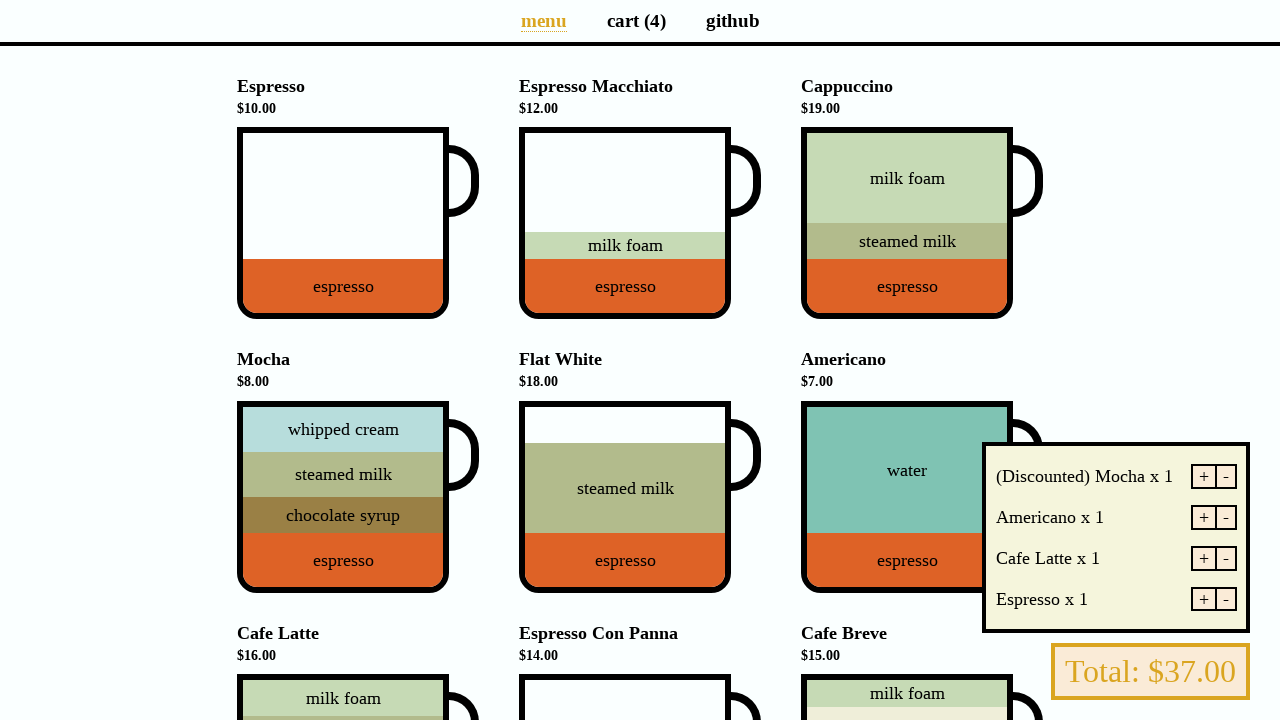

Clicked checkout button to proceed to payment at (1150, 672) on button[data-test="checkout"]
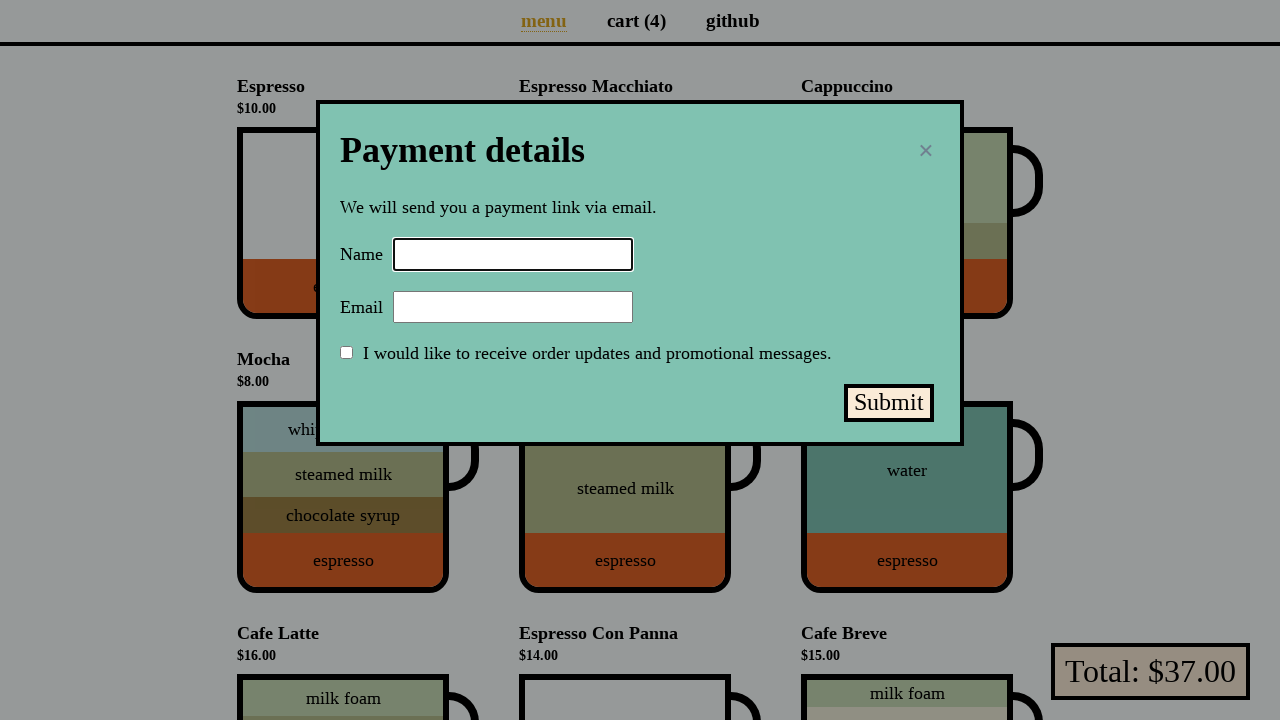

Filled in name field with 'Selenium Coffee' on input#name
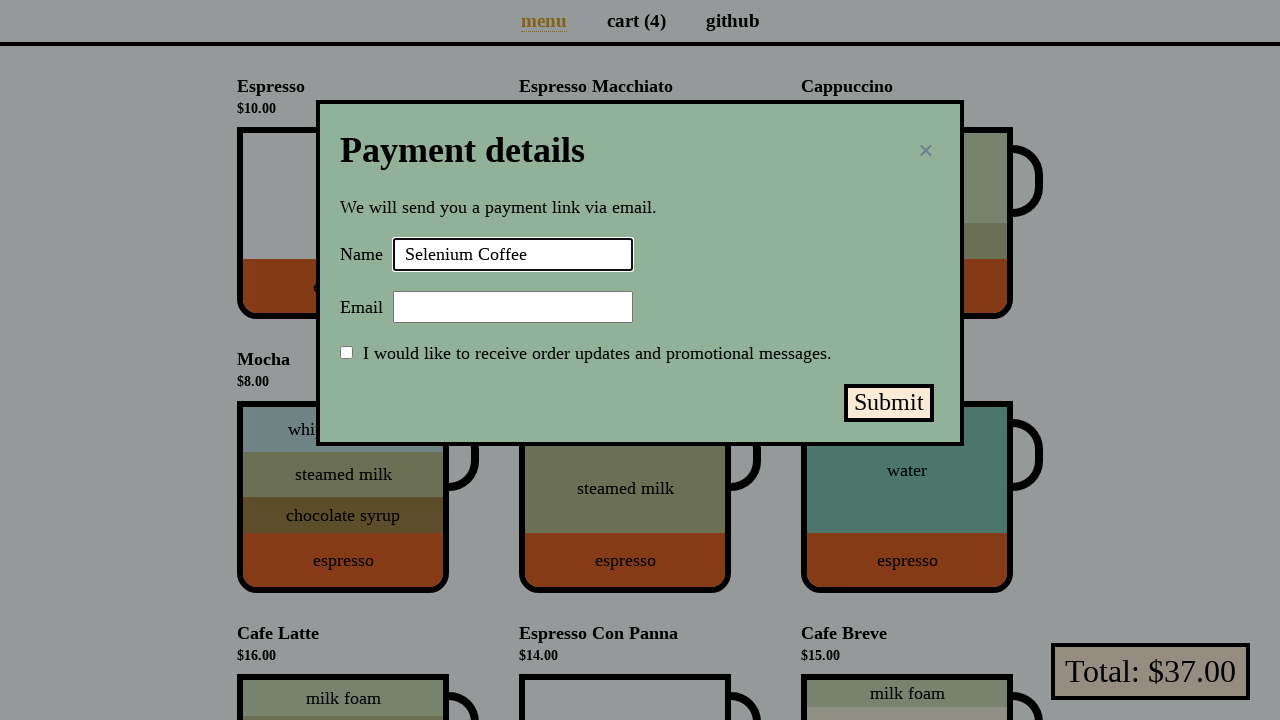

Filled in email field with 'test@test.test' on input#email
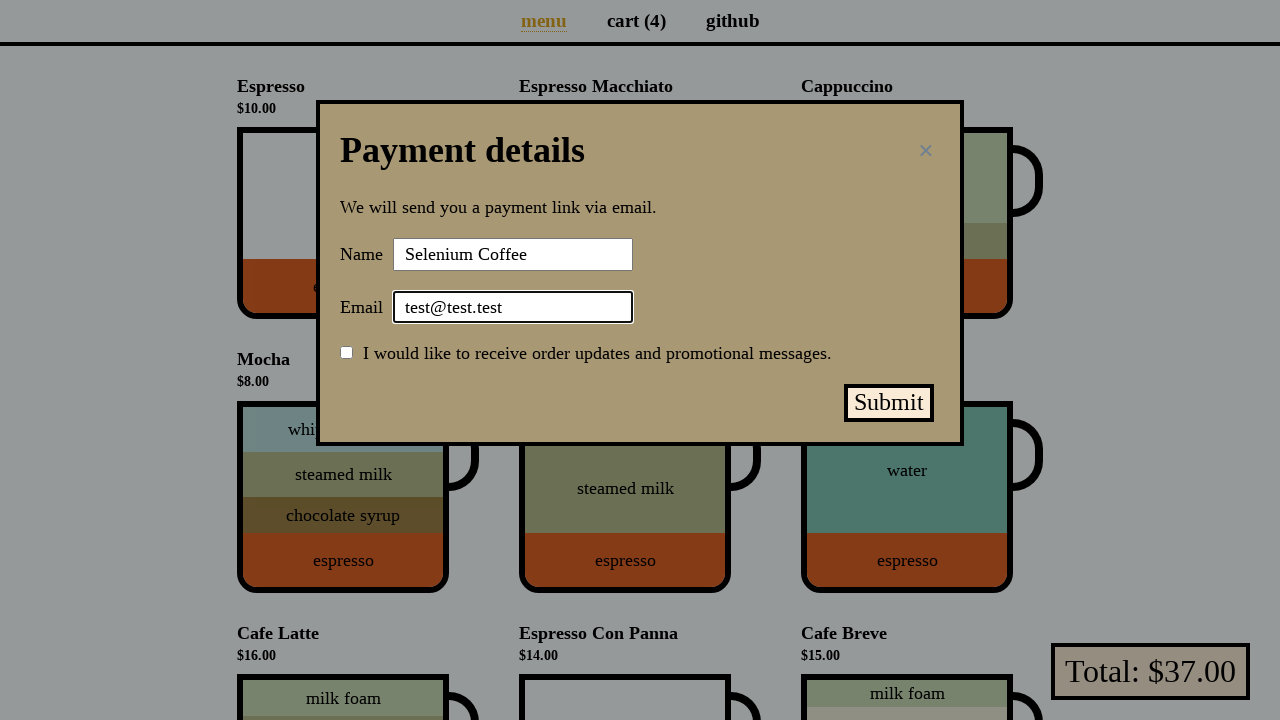

Clicked submit payment button to complete purchase at (889, 403) on button#submit-payment
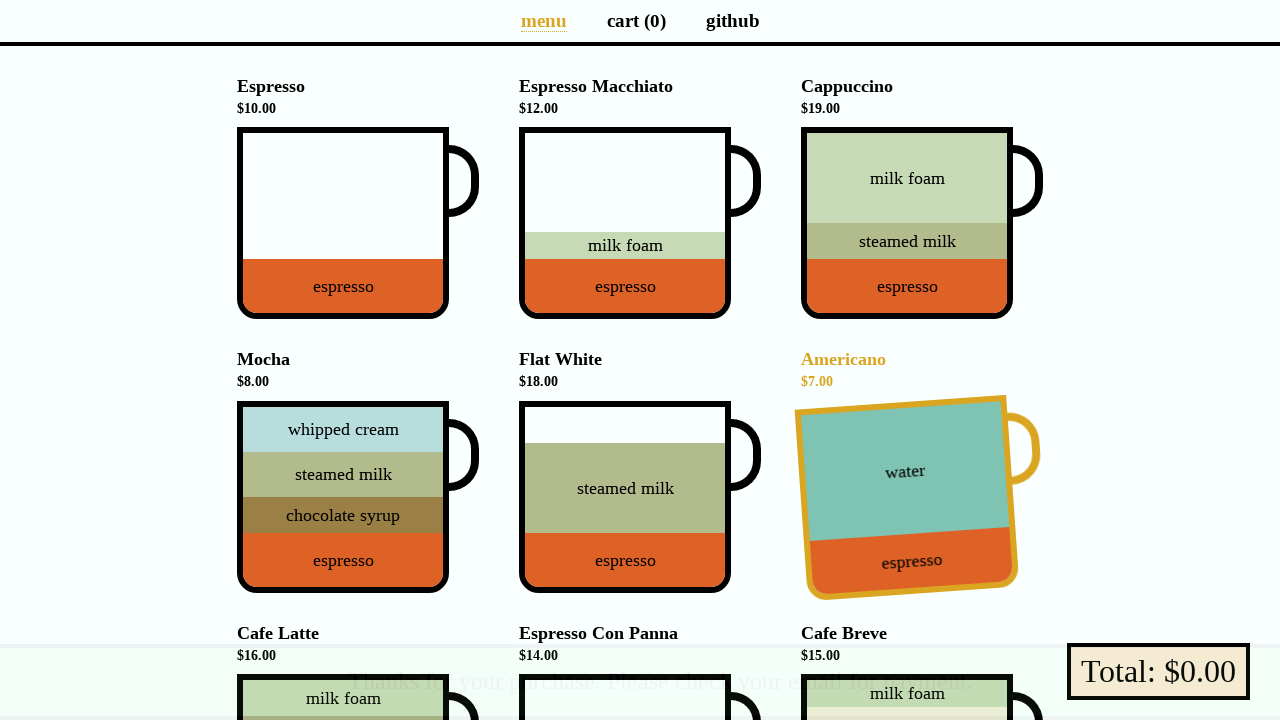

Purchase completed successfully - success message displayed
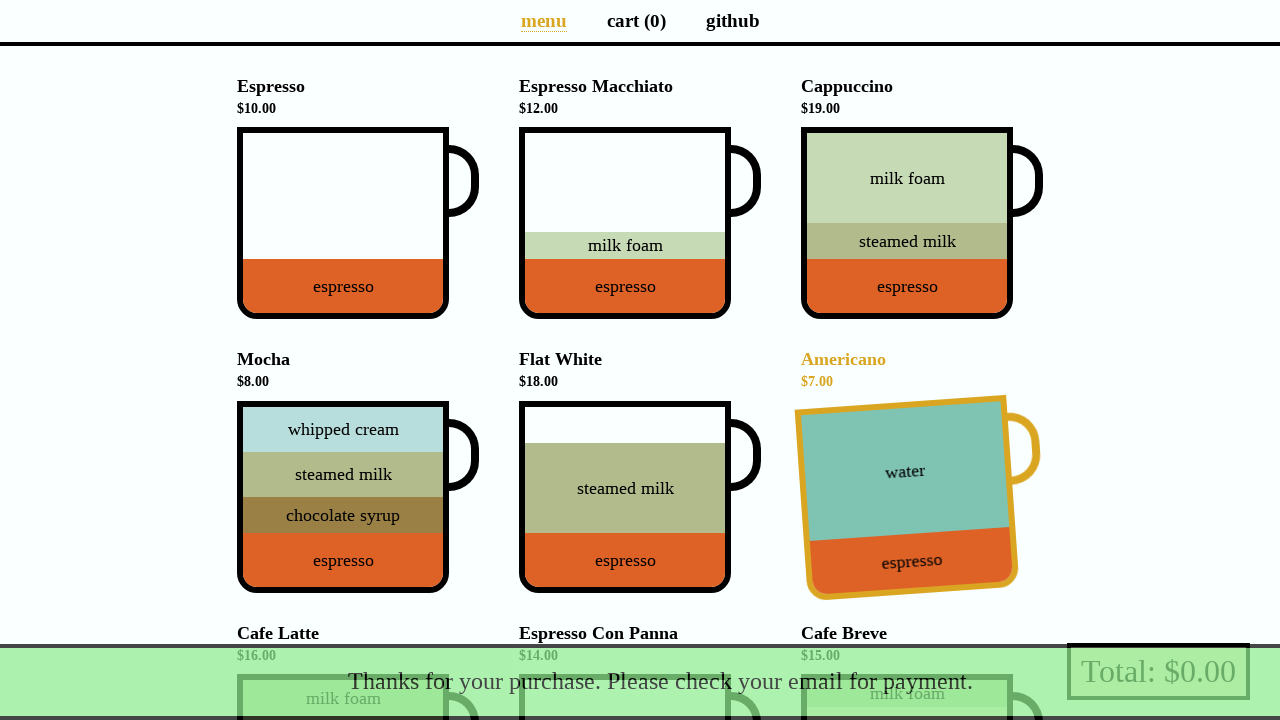

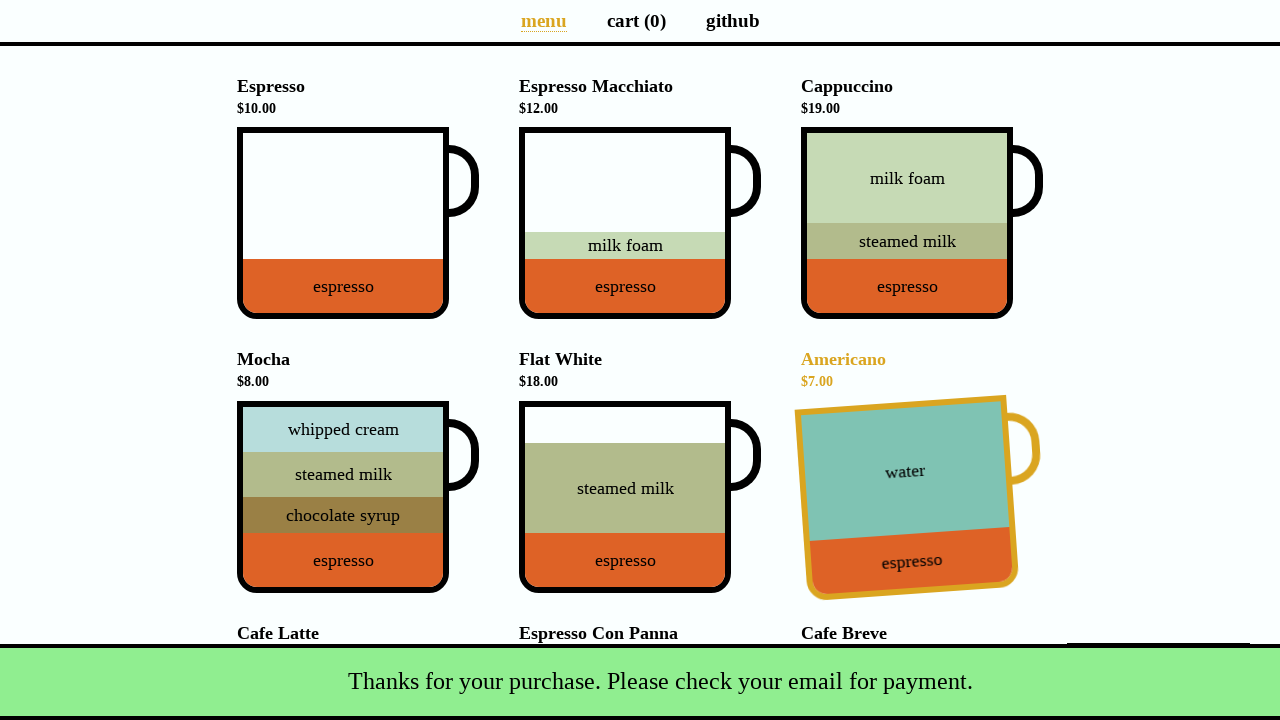